Tests triangle identification with equal sides (3, 3, 3) that should result in "Equilateral"

Starting URL: https://testpages.eviltester.com/styled/apps/triangle/triangle001.html

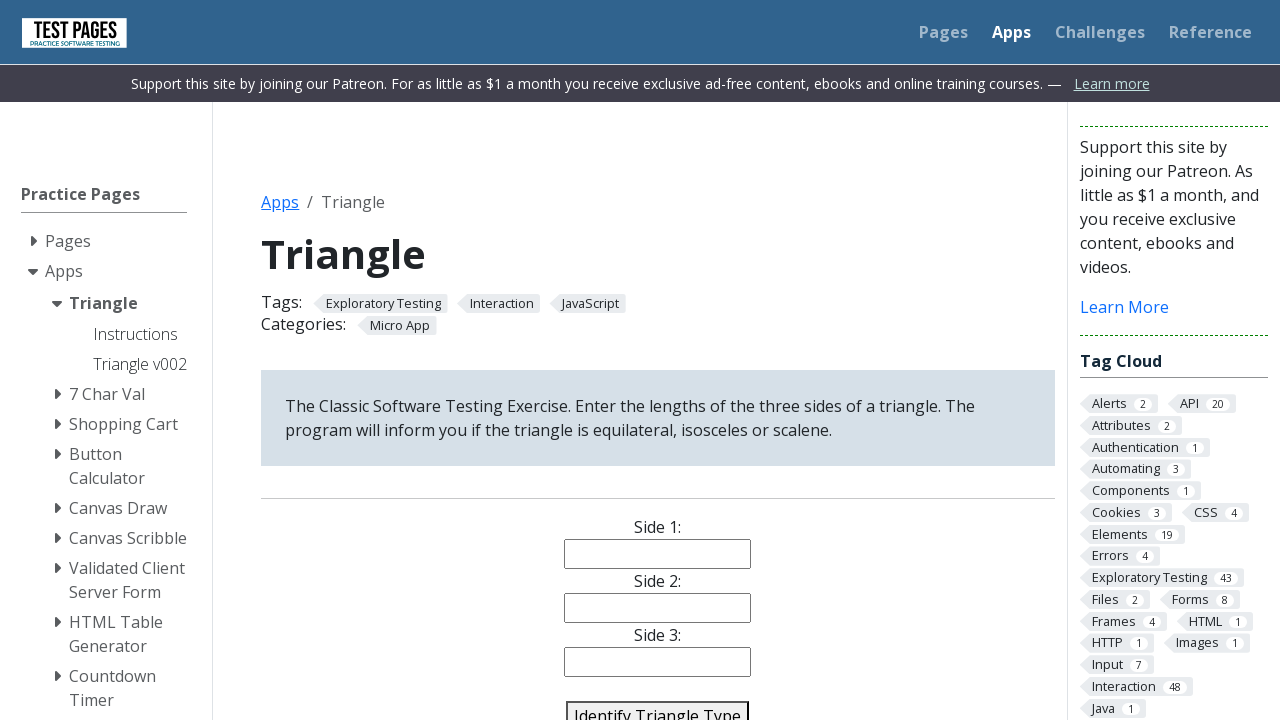

Filled side 1 field with value '3' on #side1
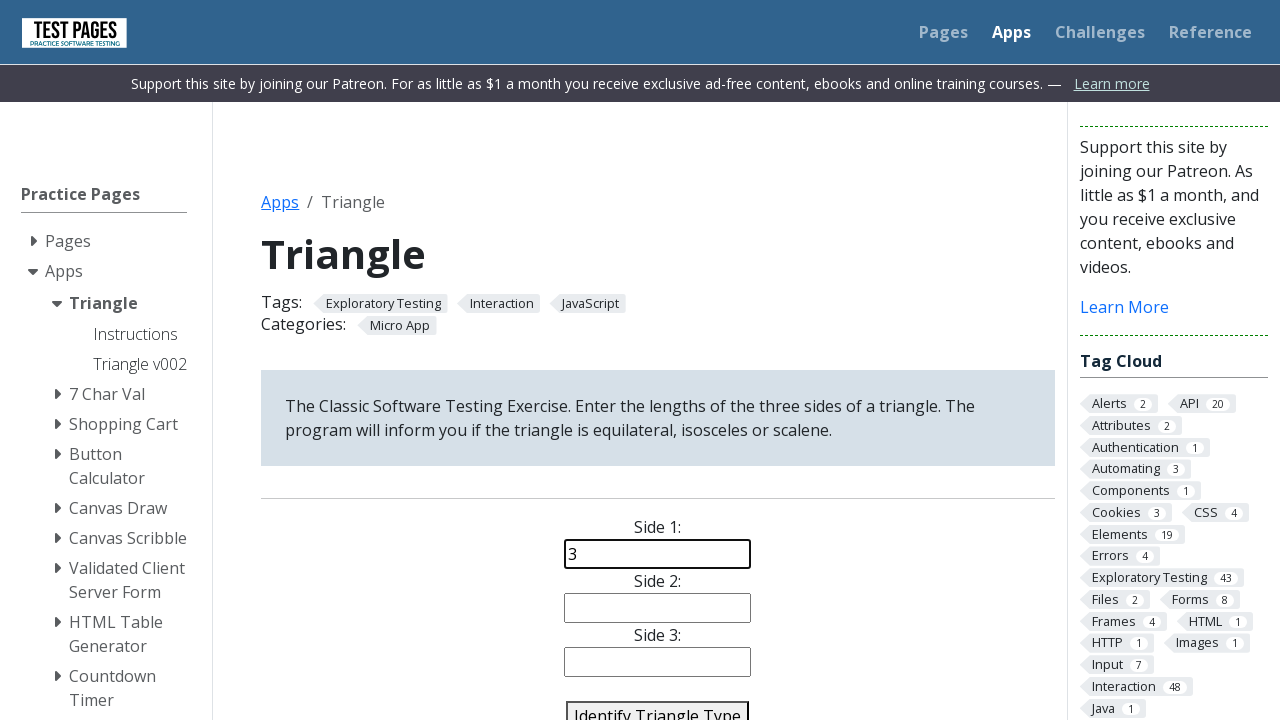

Filled side 2 field with value '3' on #side2
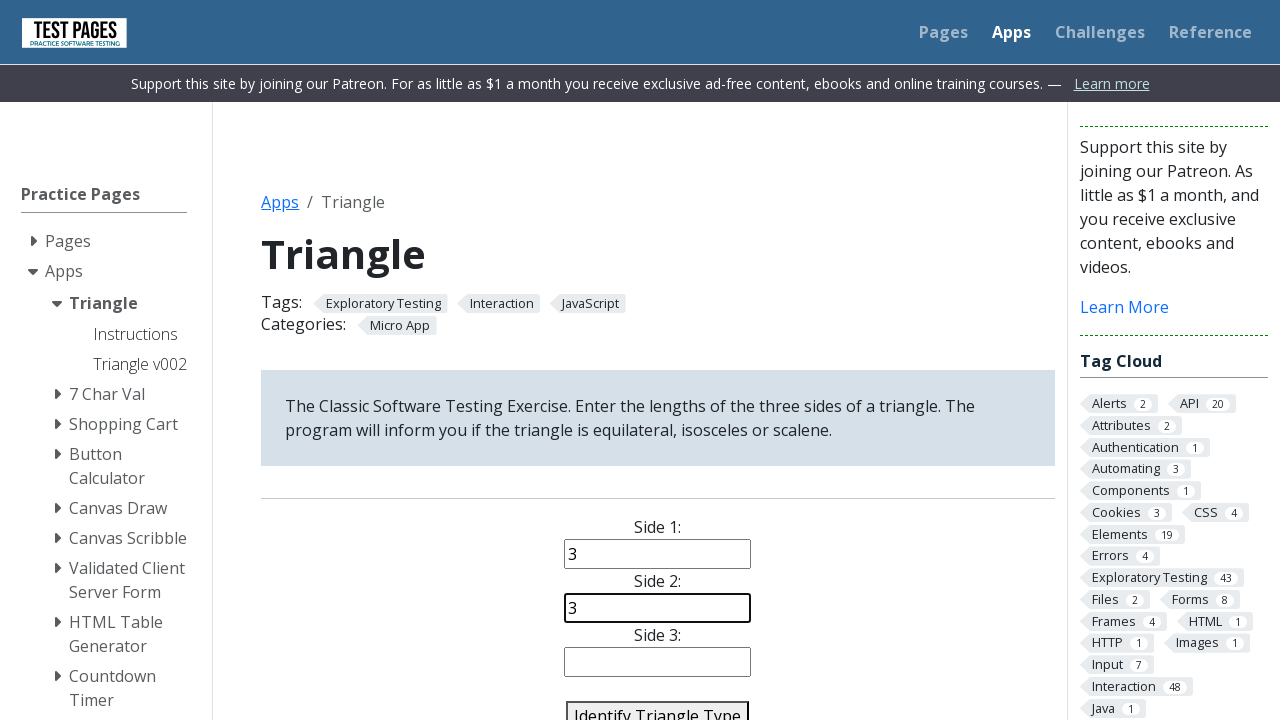

Filled side 3 field with value '3' on #side3
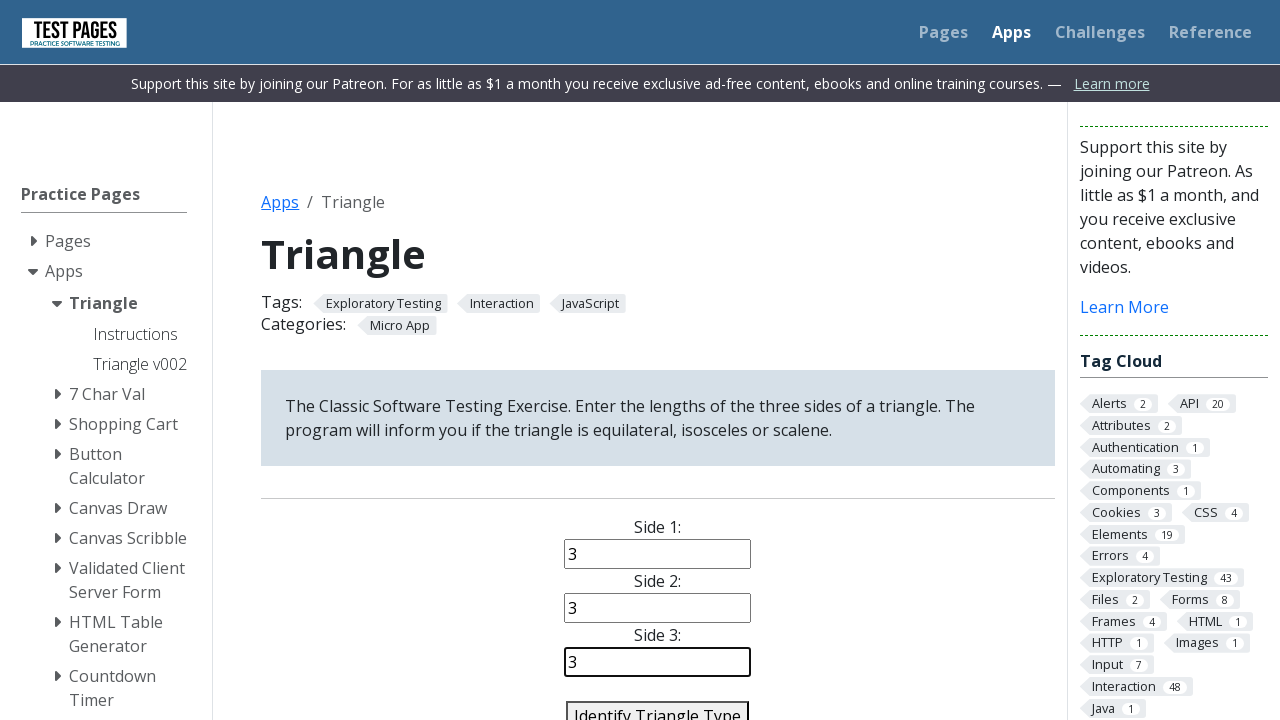

Clicked identify triangle button at (658, 705) on #identify-triangle-action
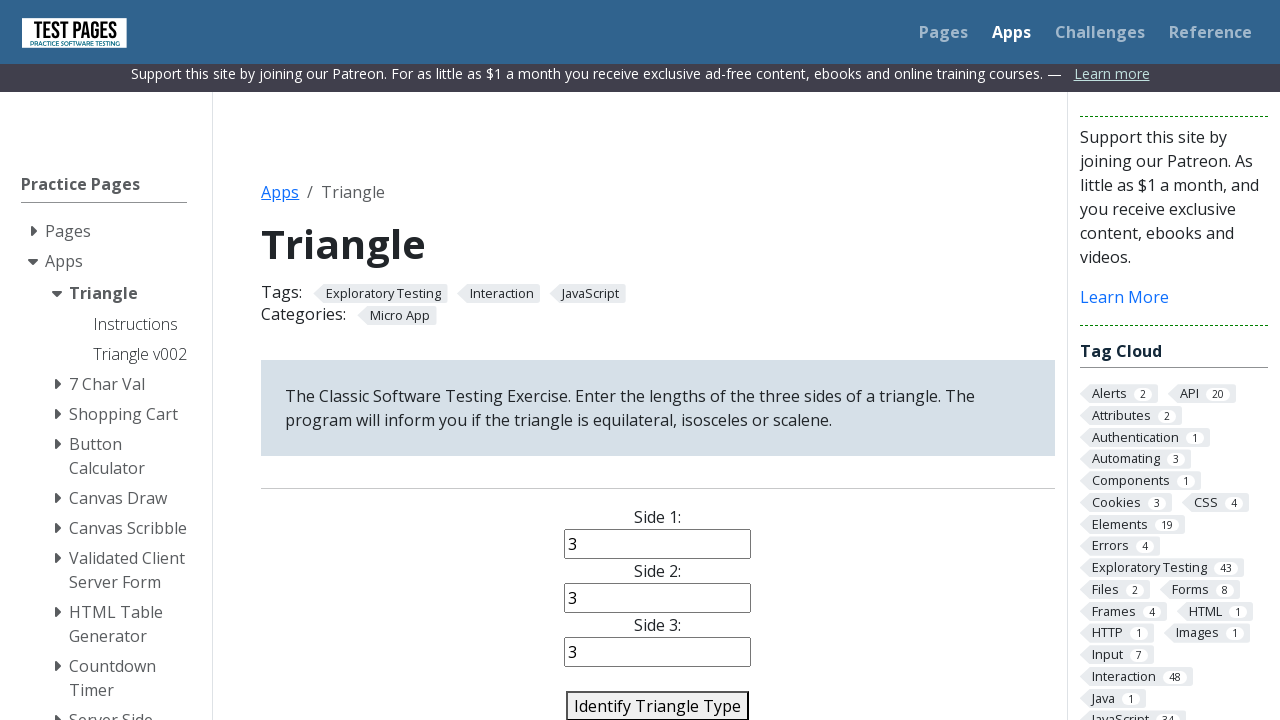

Triangle type result appeared, confirming equilateral triangle identification
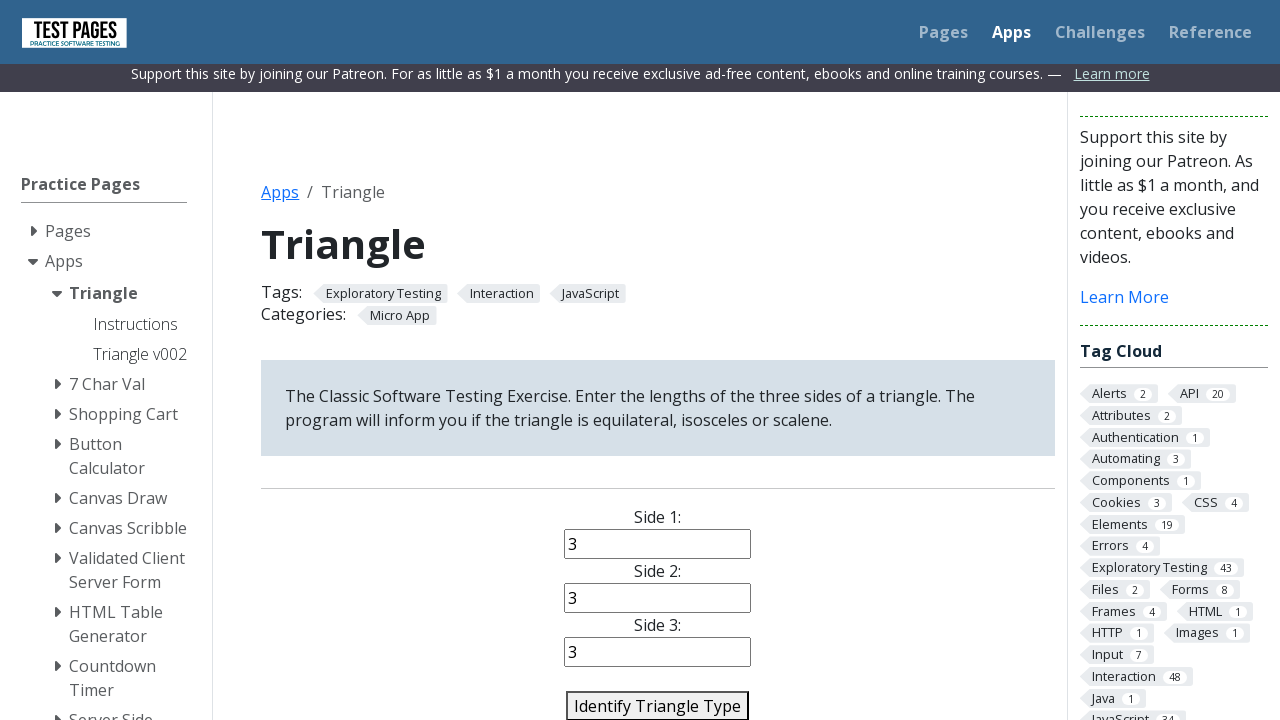

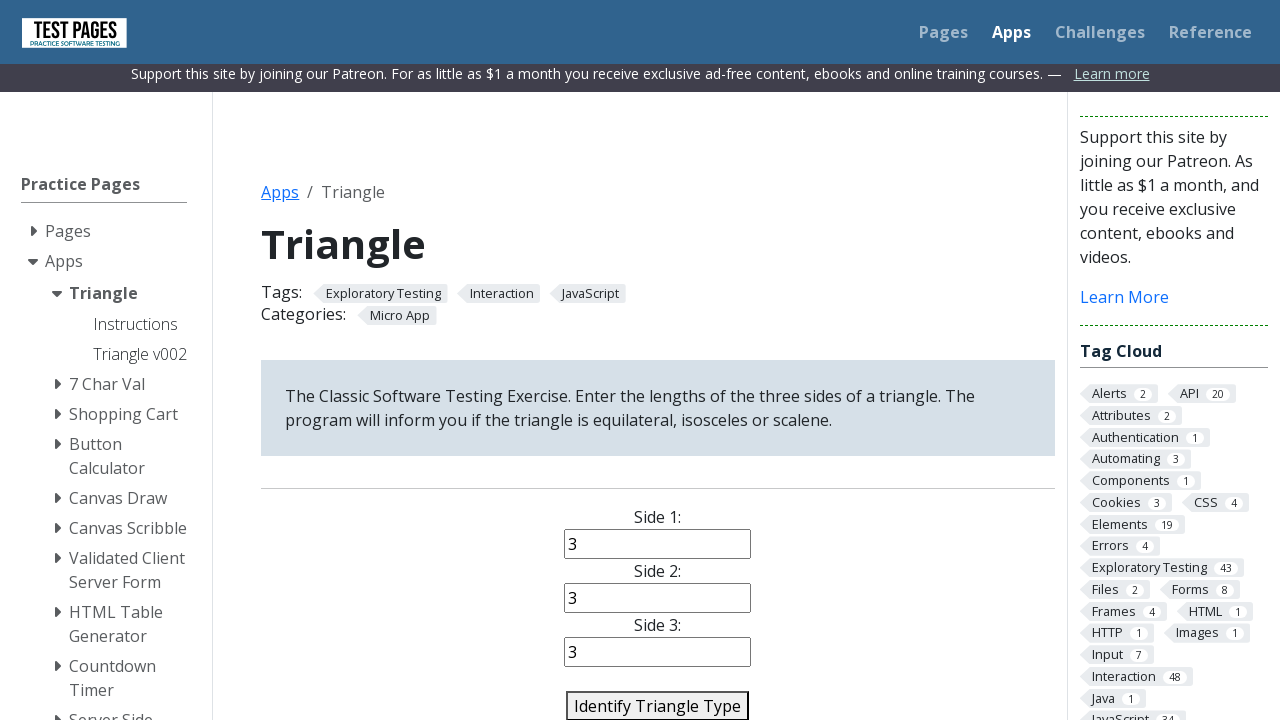